Navigates from the main page to the Popular Make page and verifies data is displayed in a table format

Starting URL: https://buggy.justtestit.org/

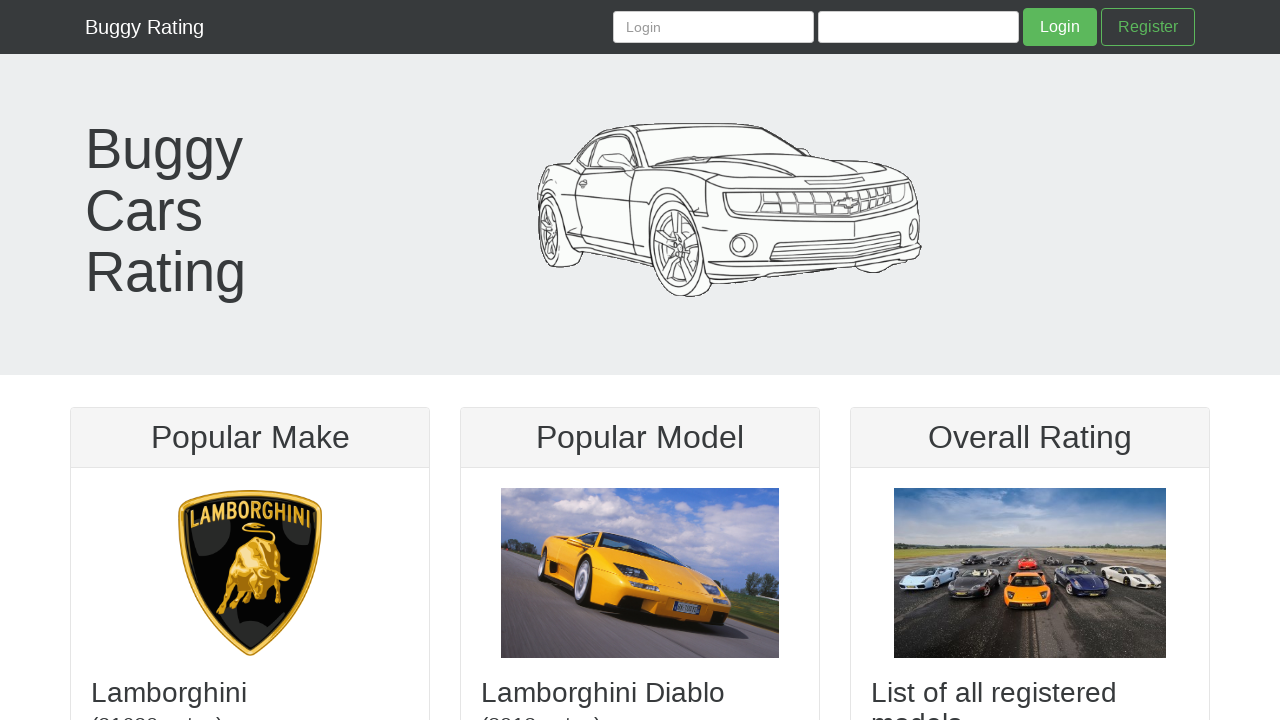

Waited for main page to load (domcontentloaded)
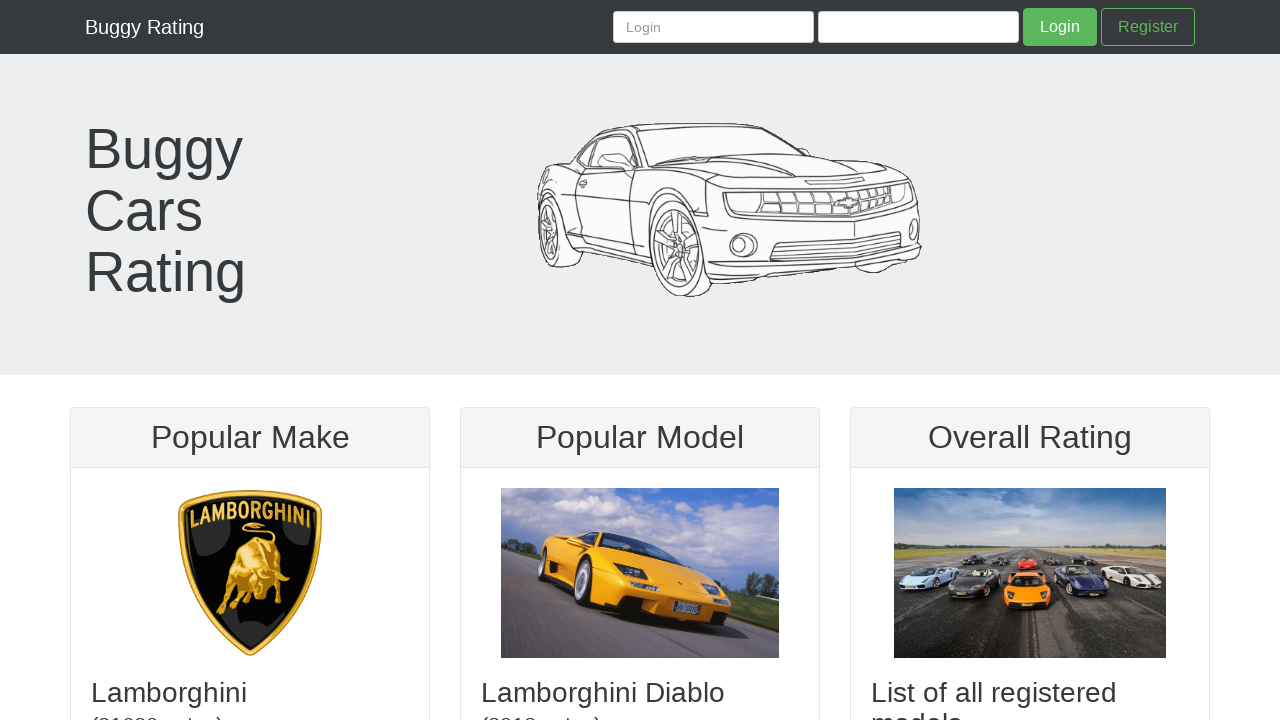

Clicked on Popular Make link at (250, 573) on a[href*='make']
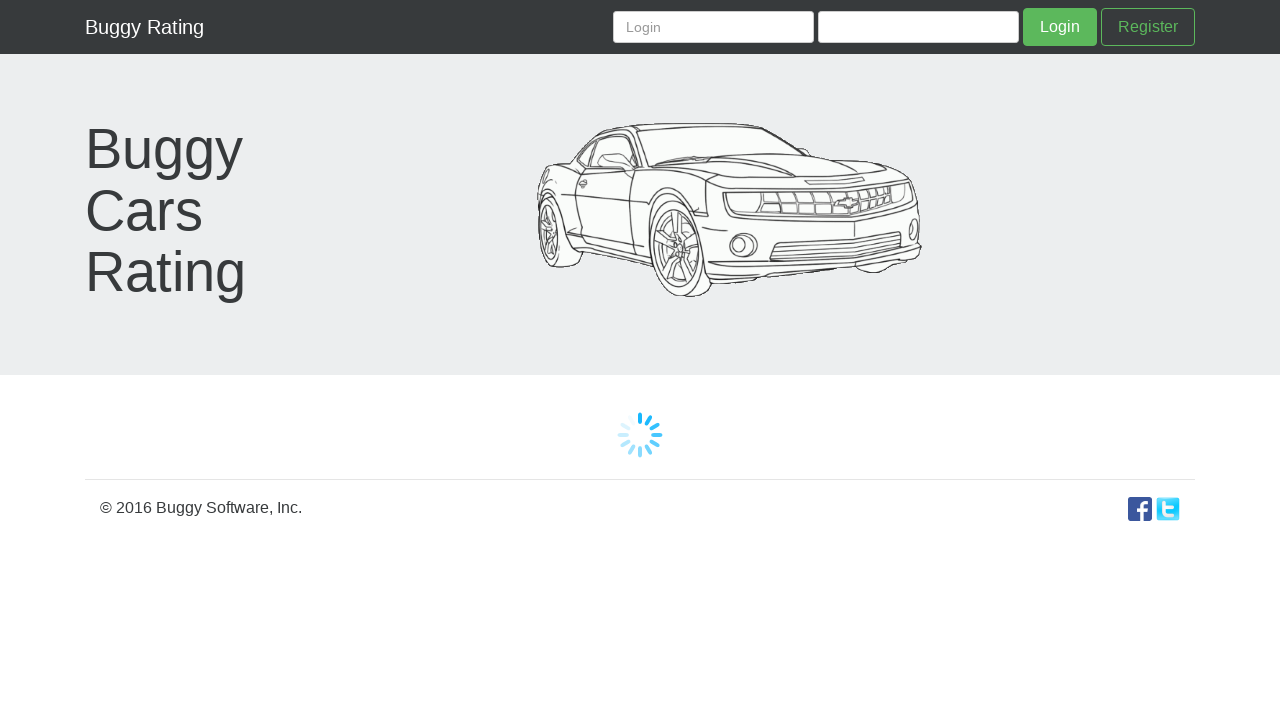

Popular Make page loaded and table data is displayed
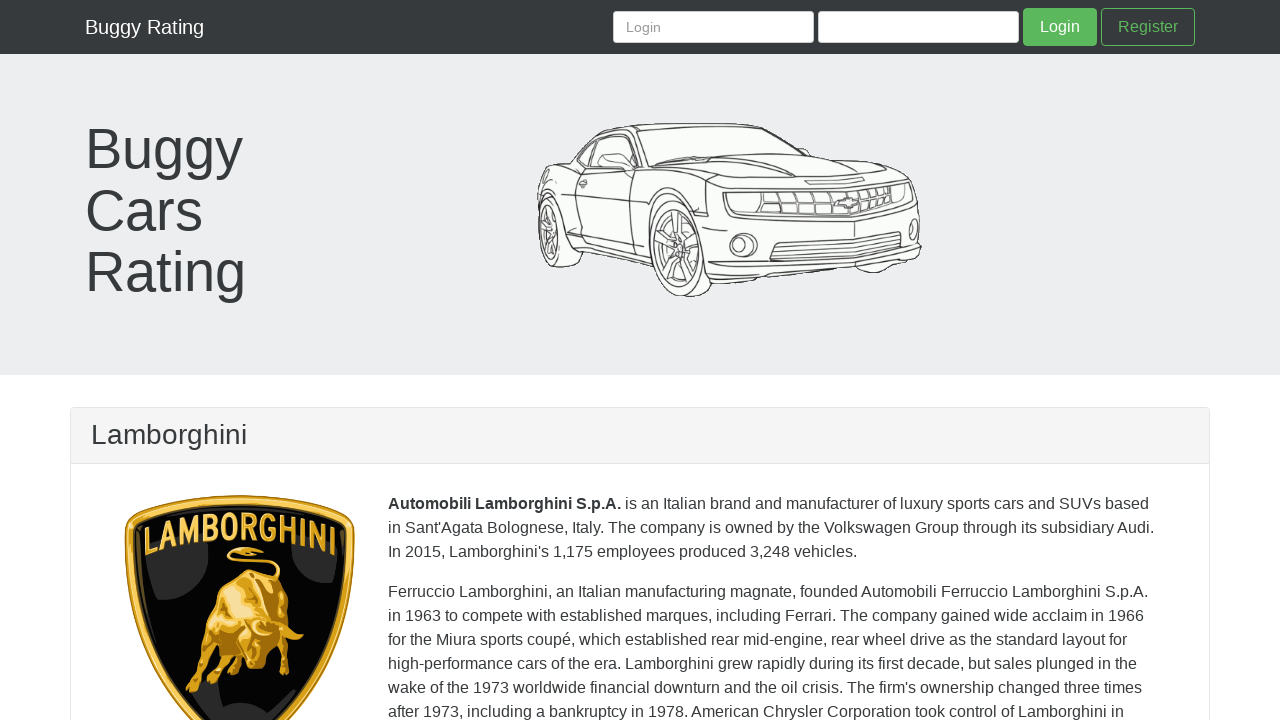

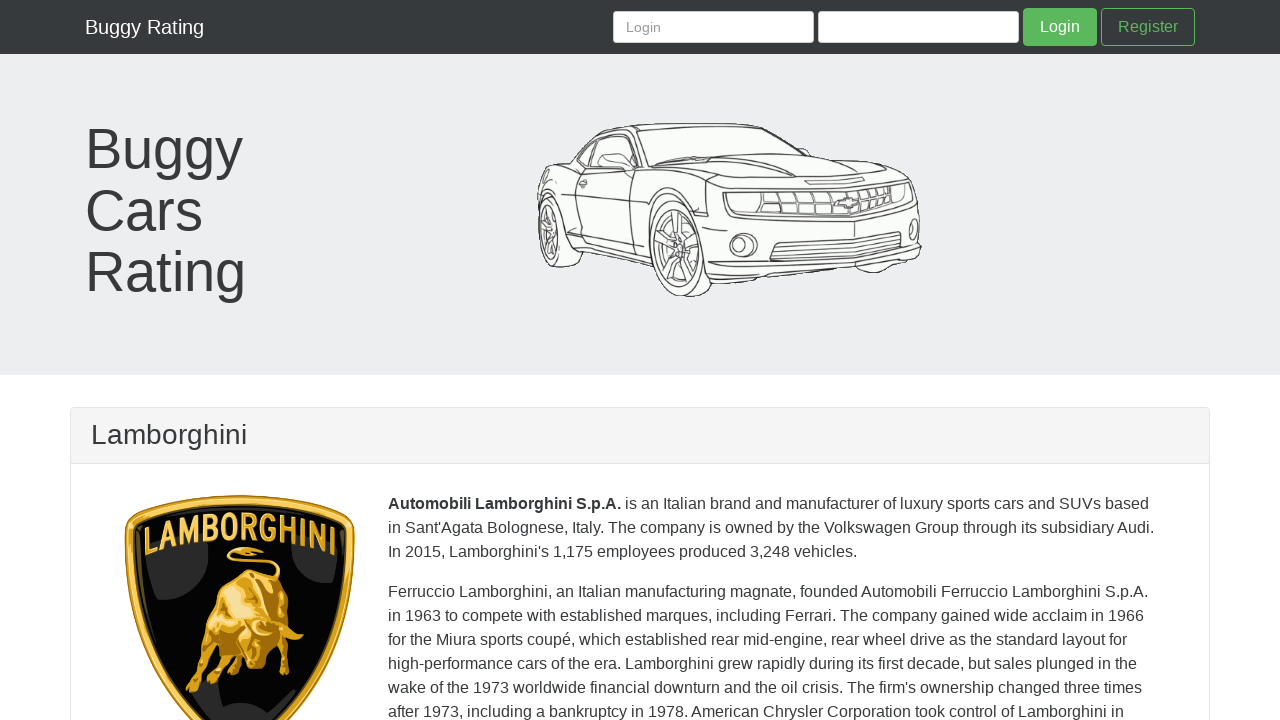